Tests window/tab switching functionality by opening a new window, switching to it, closing it, and returning to the original window

Starting URL: https://the-internet.herokuapp.com/windows

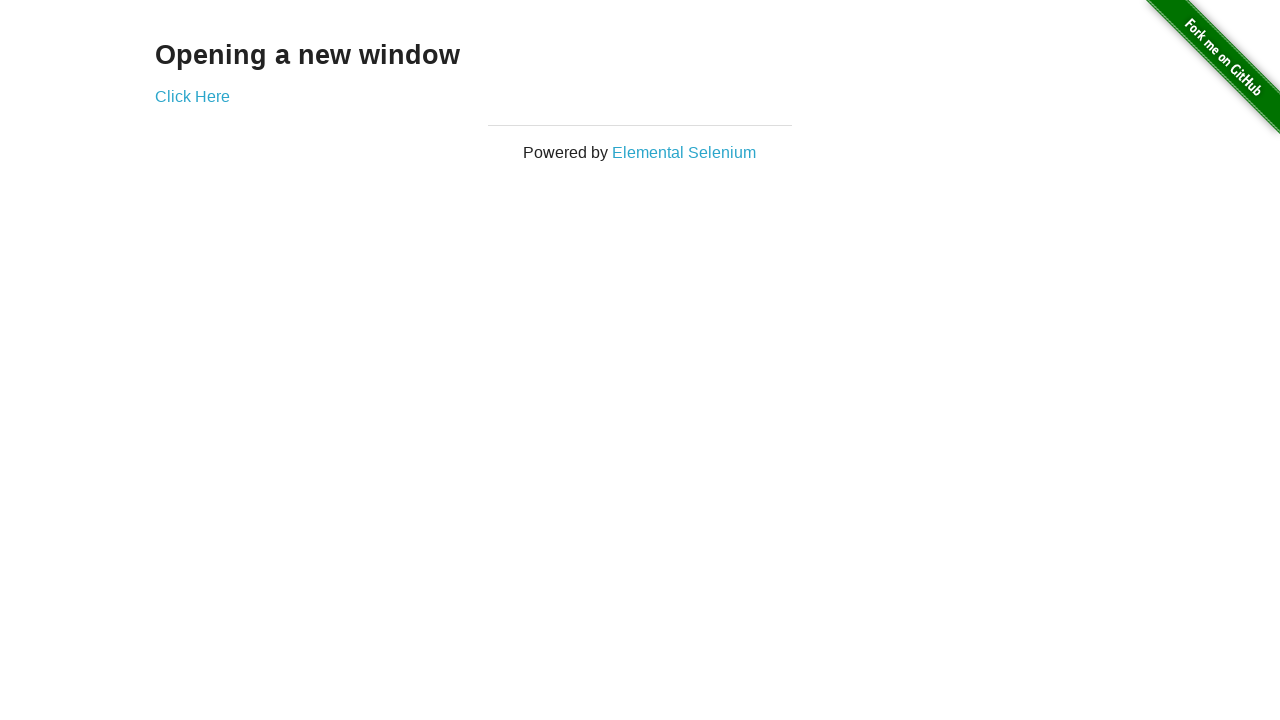

Stored parent window context
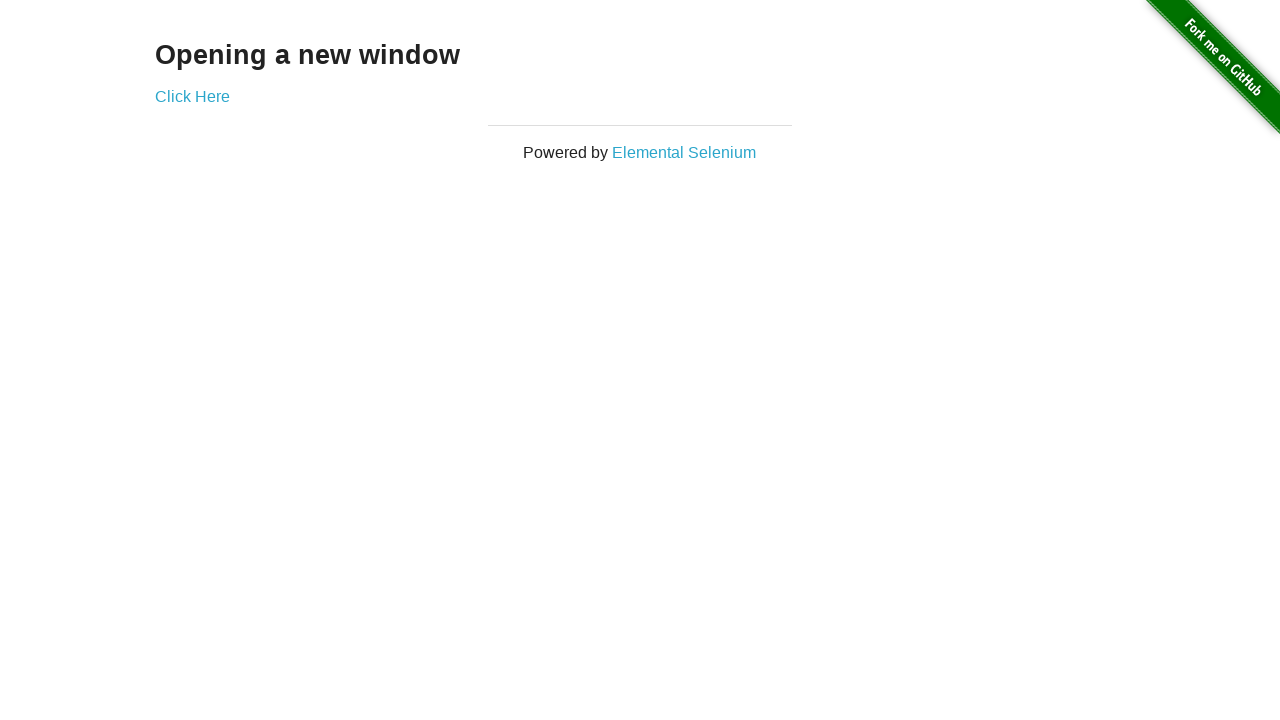

Clicked 'Click Here' link to open new window at (192, 96) on text='Click Here'
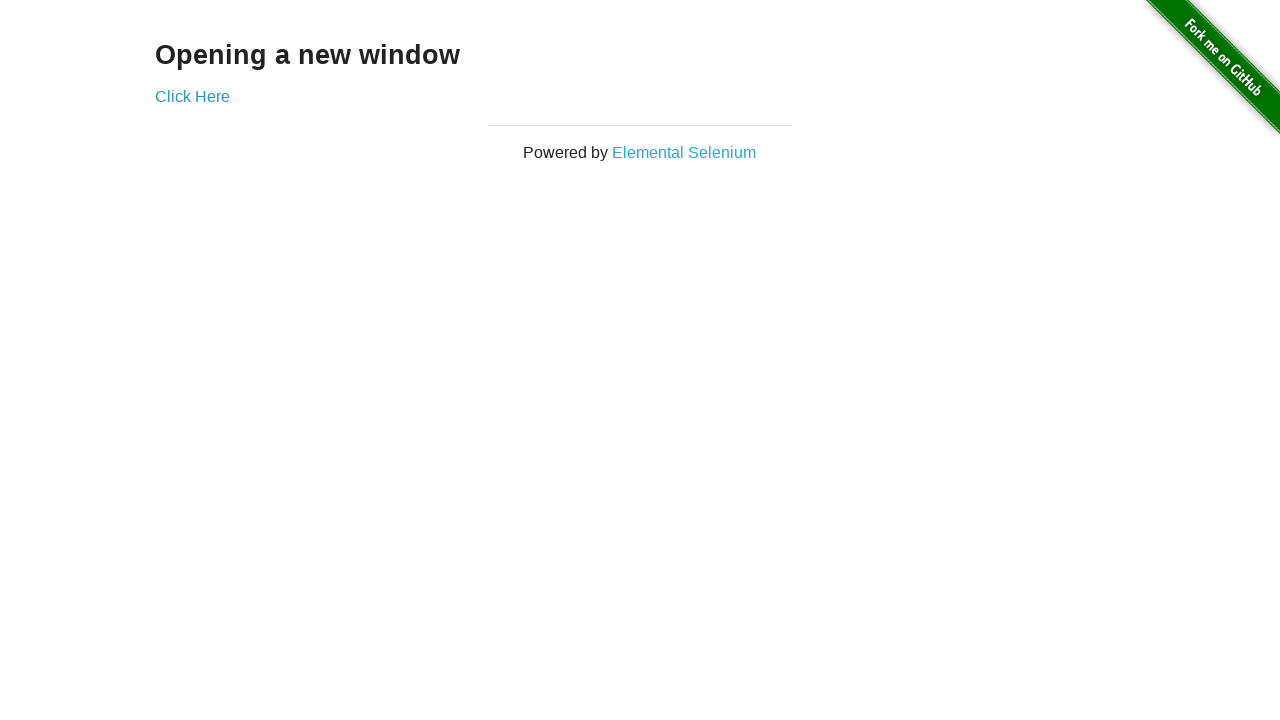

Captured new popup window
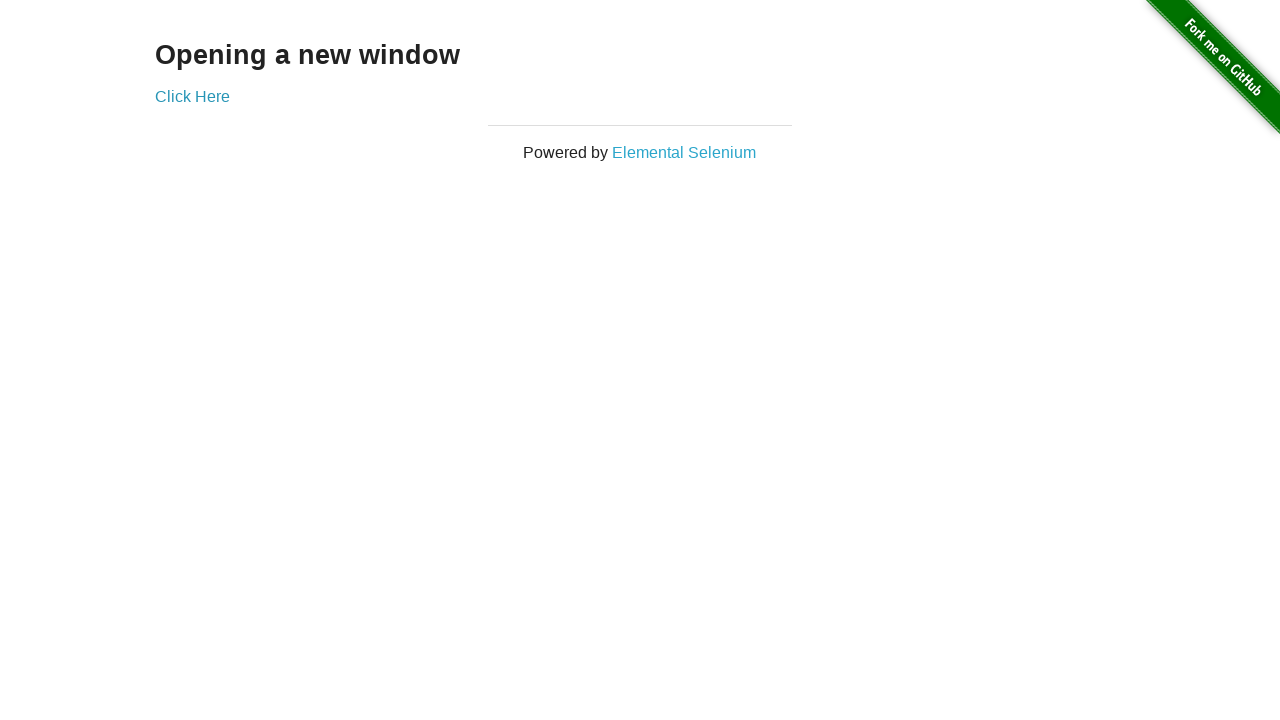

New window loaded
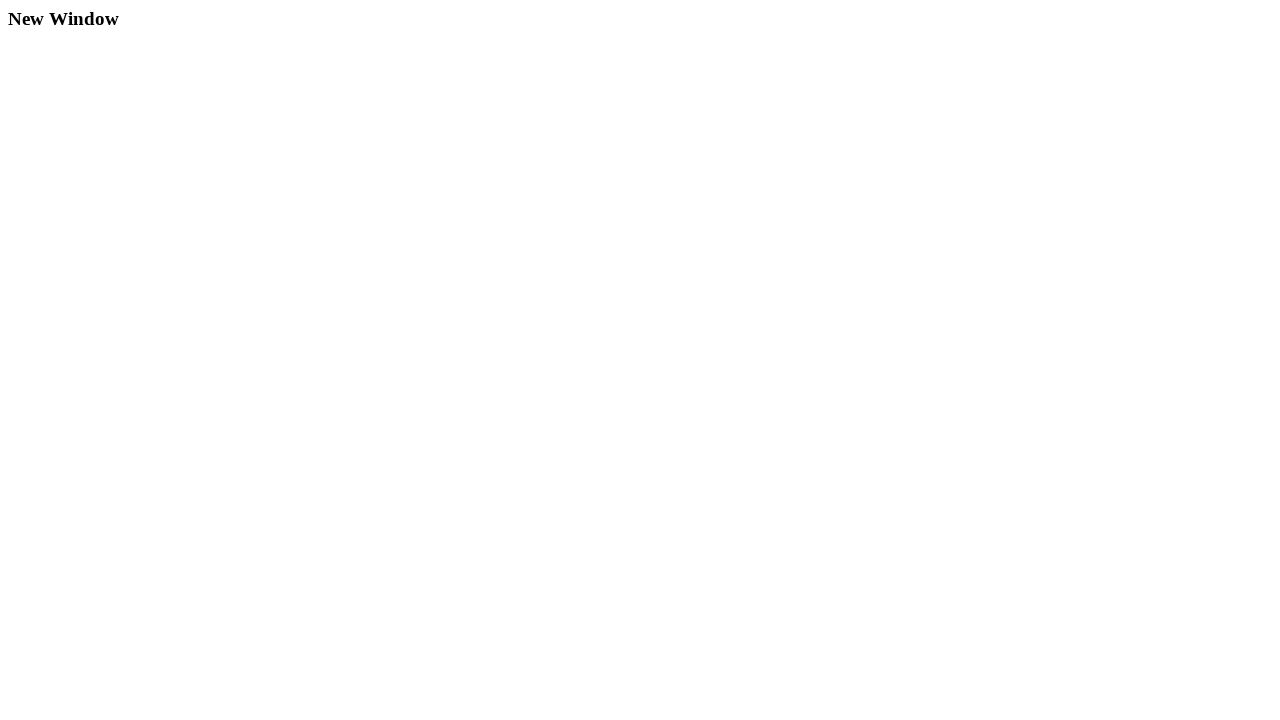

Verified new window title is 'New Window'
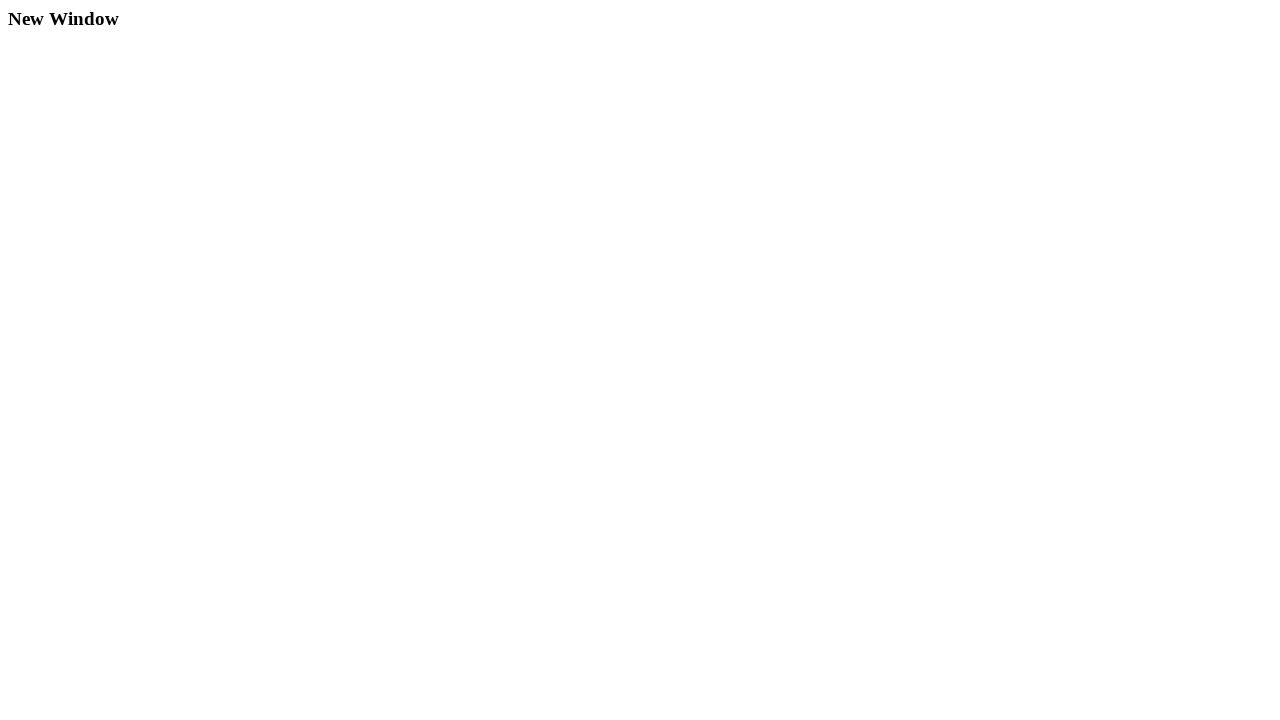

Closed new window
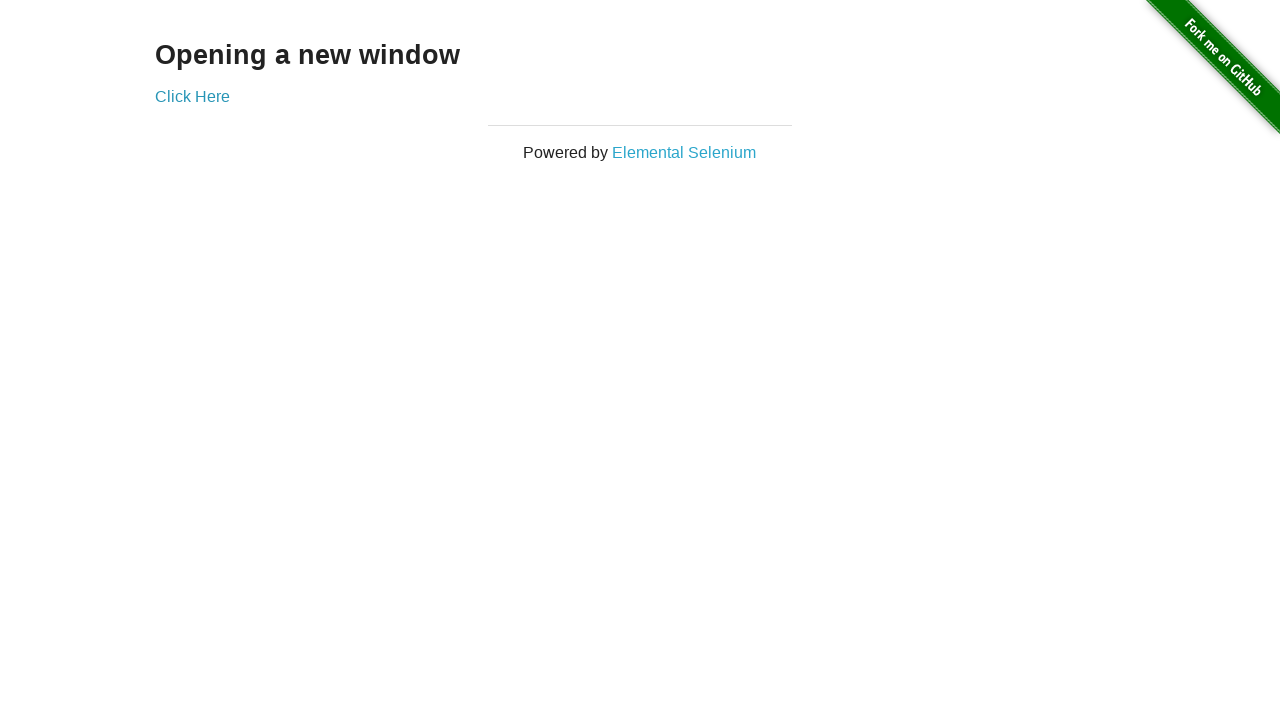

Verified focus returned to parent window with title 'The Internet'
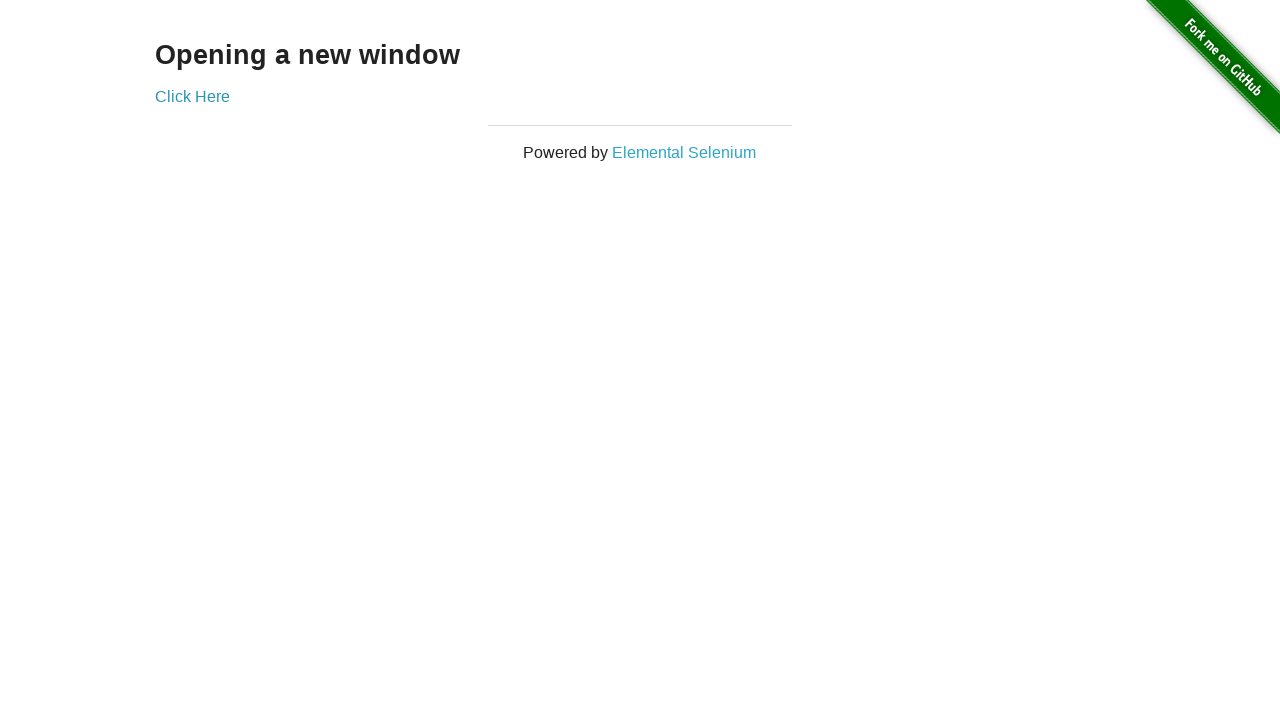

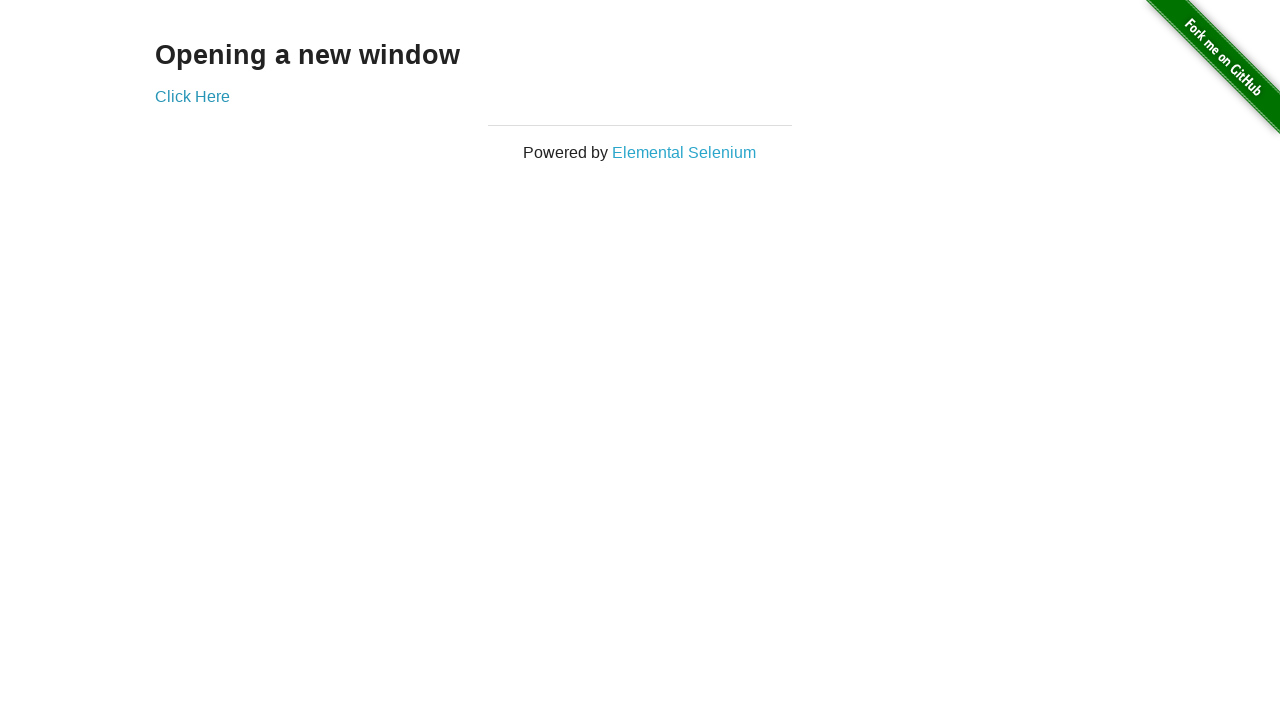